Tests radio button interactions on a practice website including selecting radio buttons, toggling selection, checking default selected states, and verifying enabled states for different radio button groups.

Starting URL: https://www.leafground.com/radio.xhtml

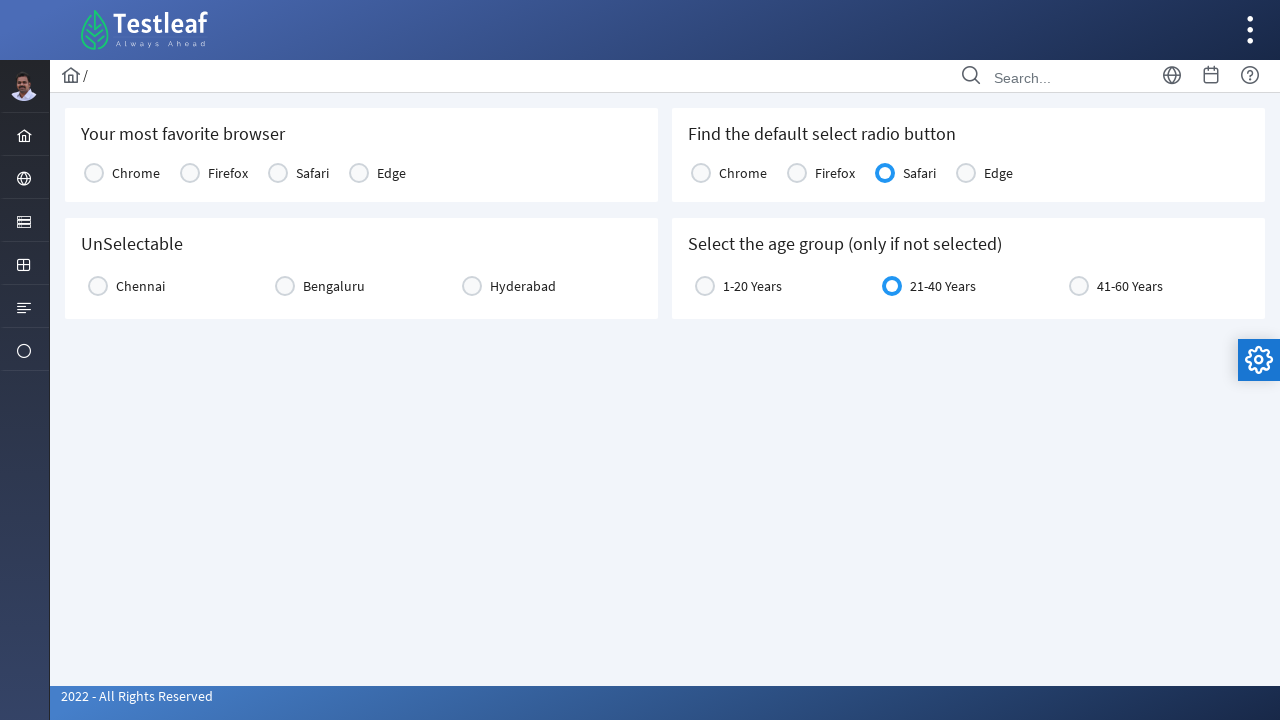

Clicked 'Your most favourite browser' radio button at (94, 173) on xpath=//*[@id='j_idt87:console1']/tbody/tr/td[1]/div/div[2]/span
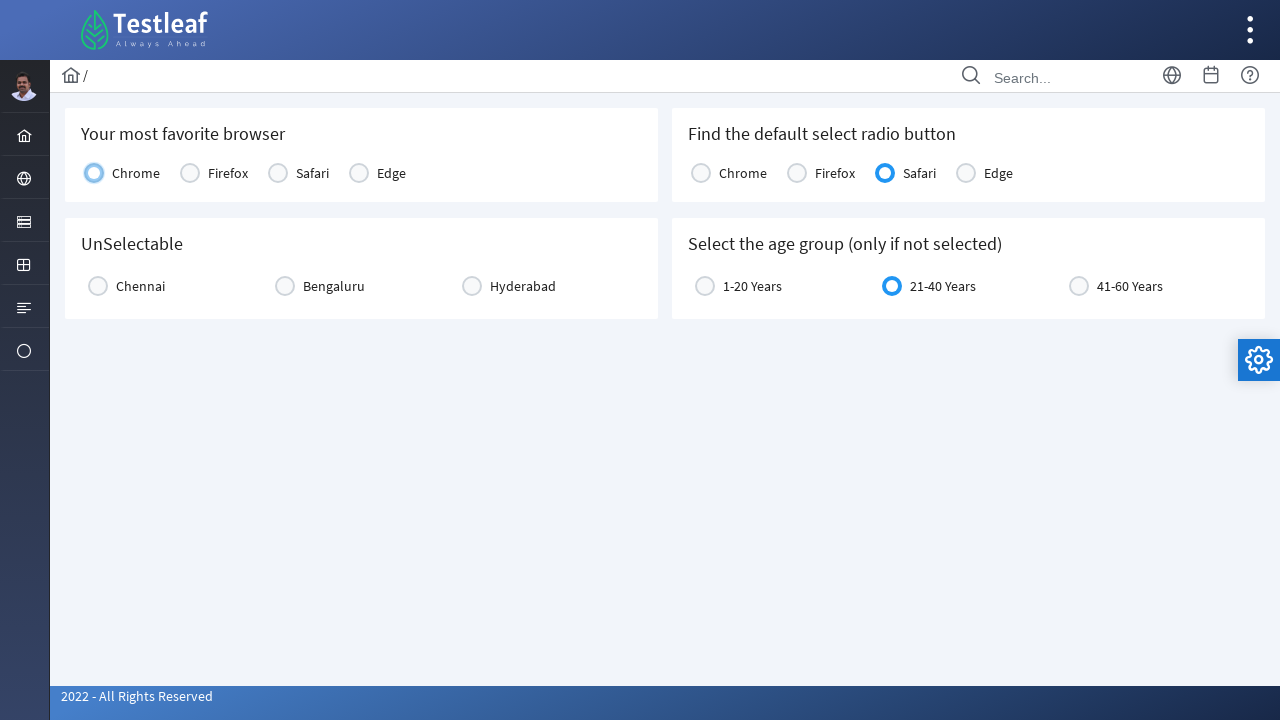

Waited 1000ms for page to respond
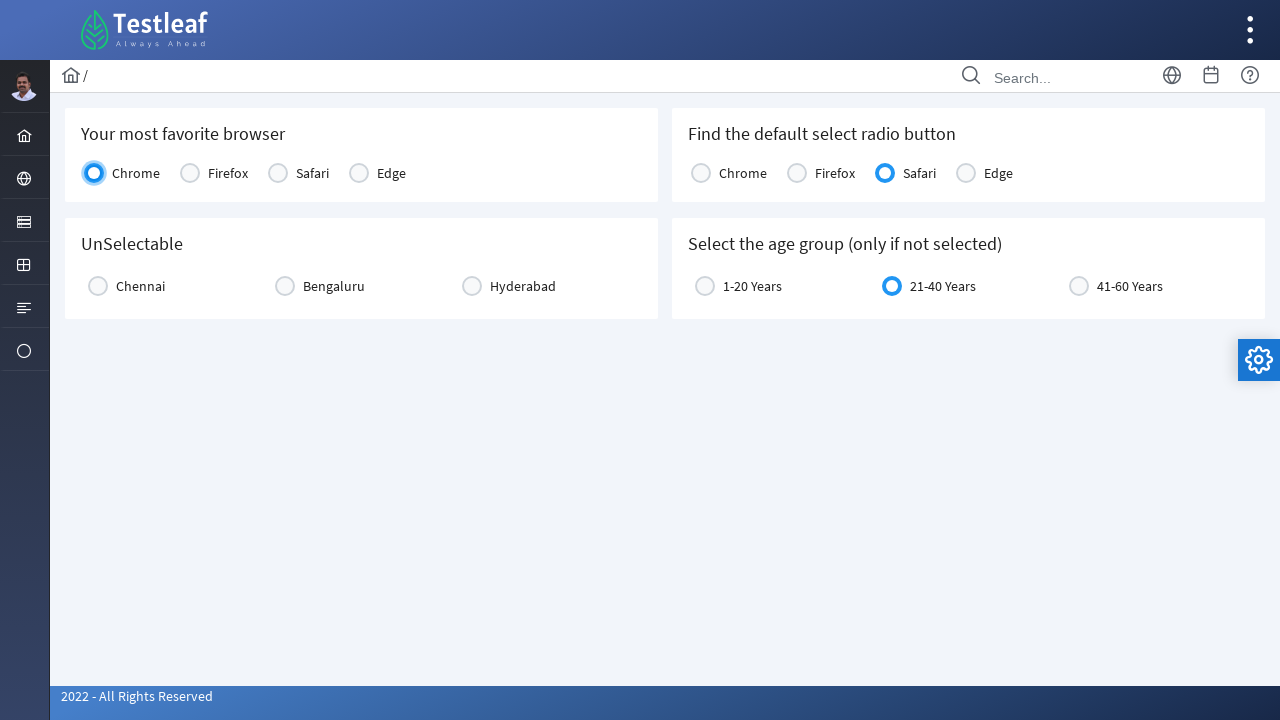

Clicked Bengaluru radio button for first time at (285, 286) on xpath=//*[@id='j_idt87:city2']/div/div[2]/div/div[2]
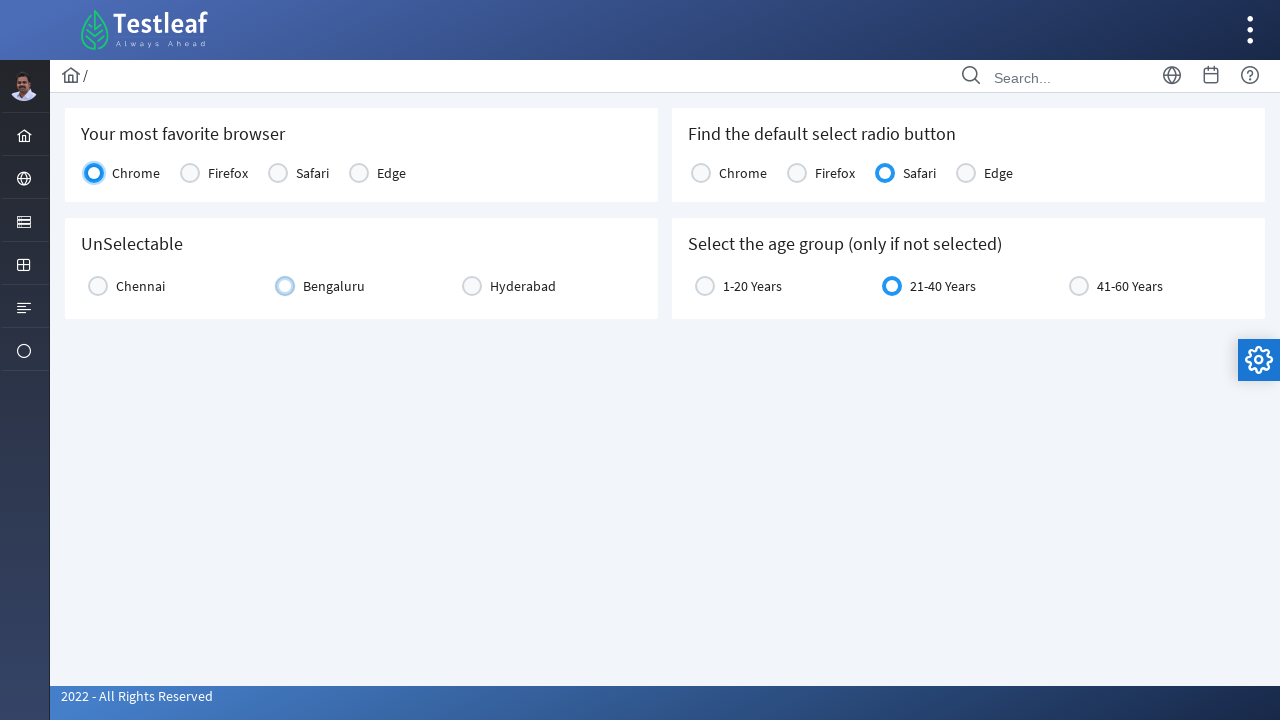

Waited 2000ms after first Bengaluru click
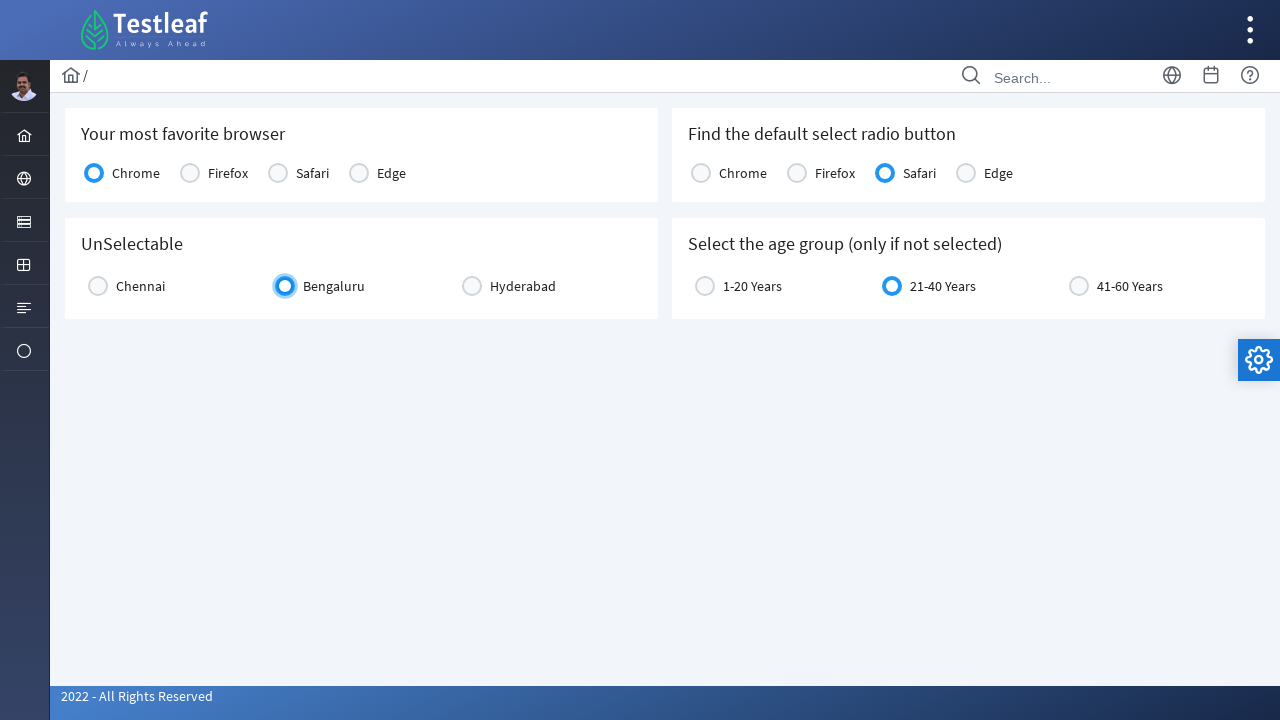

Clicked Bengaluru radio button again to test toggle behavior at (285, 286) on xpath=//*[@id='j_idt87:city2']/div/div[2]/div/div[2]
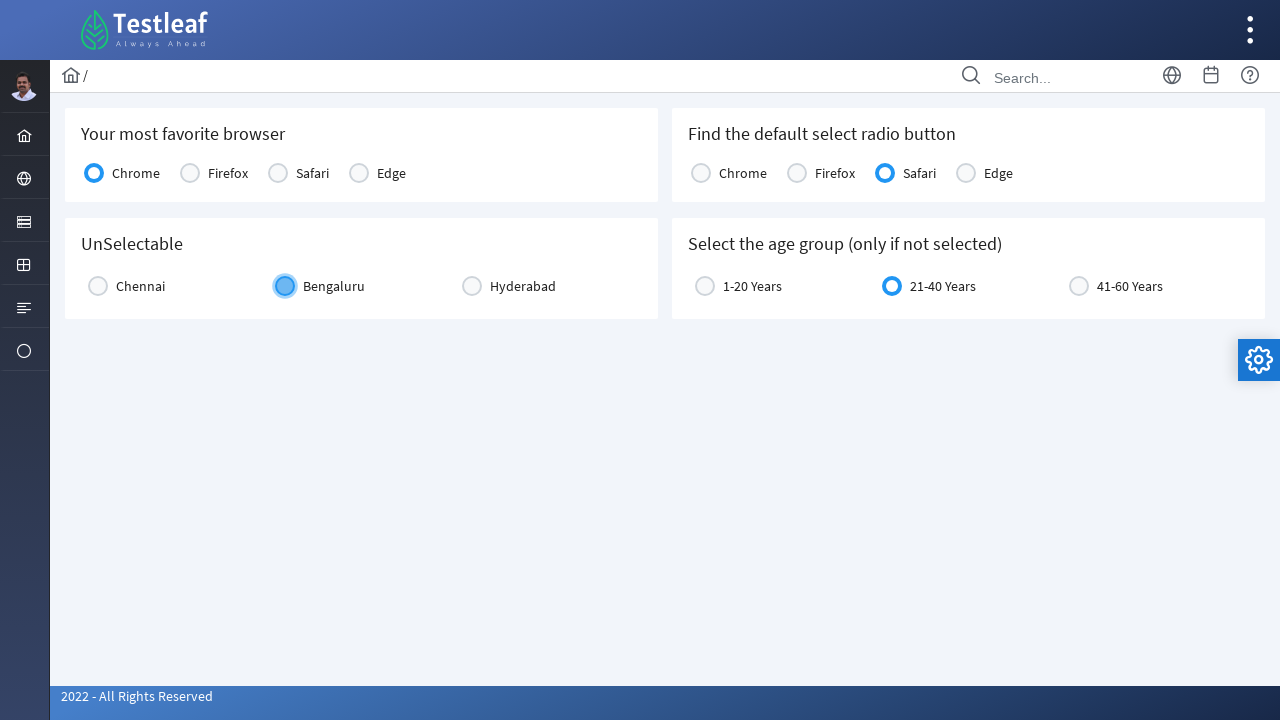

Verified that radio button was already selected
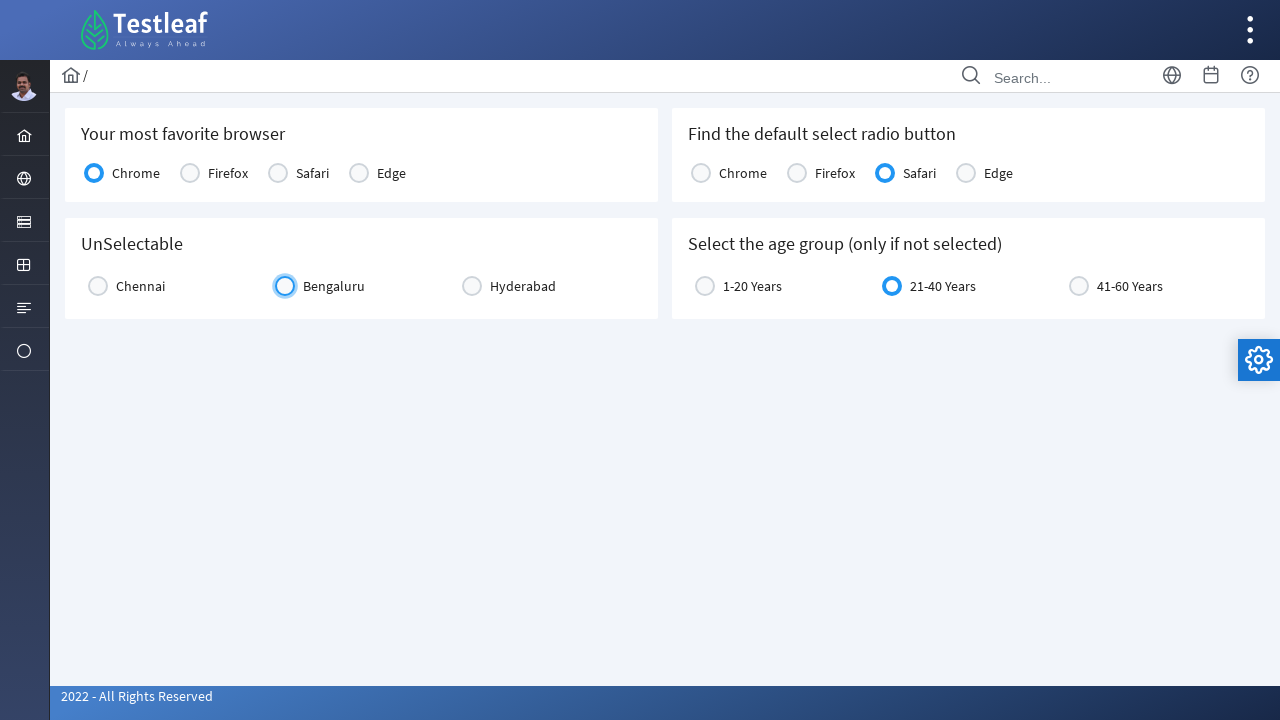

Clicked age group '21-40 Years' radio button as it was enabled at (892, 286) on xpath=//*[@id='j_idt87:age']/div/div[2]/div/div[2]
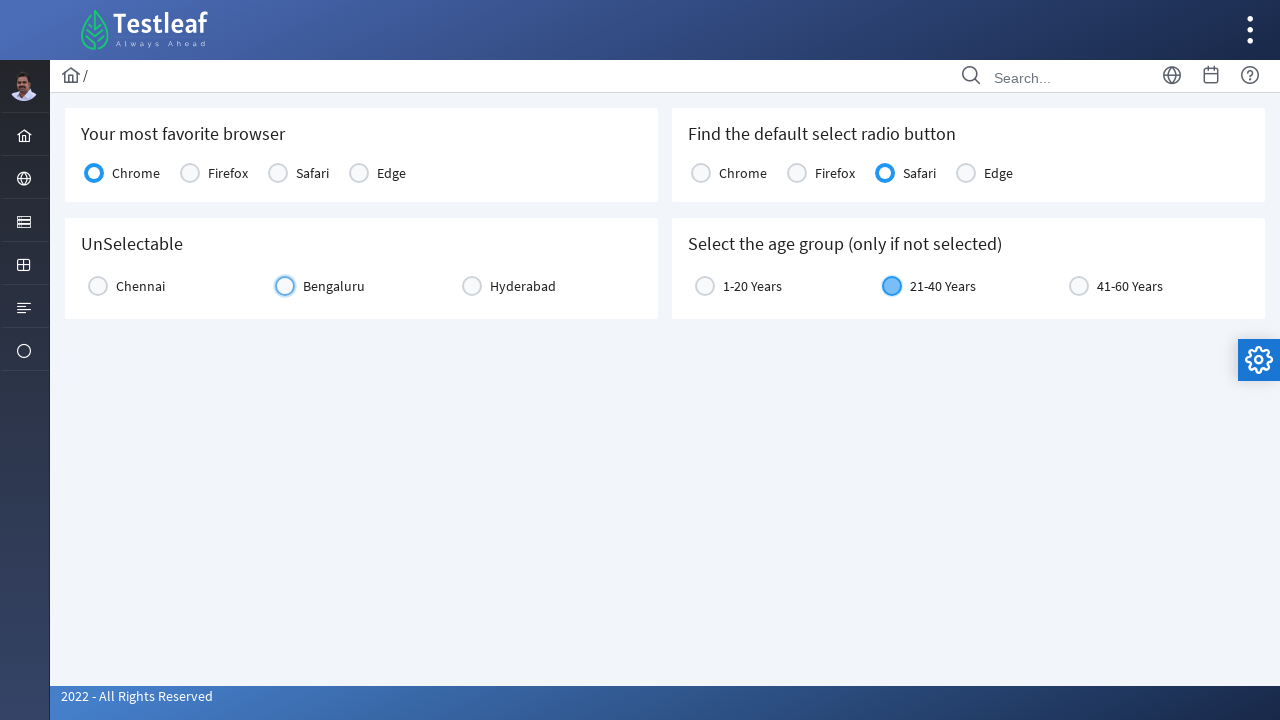

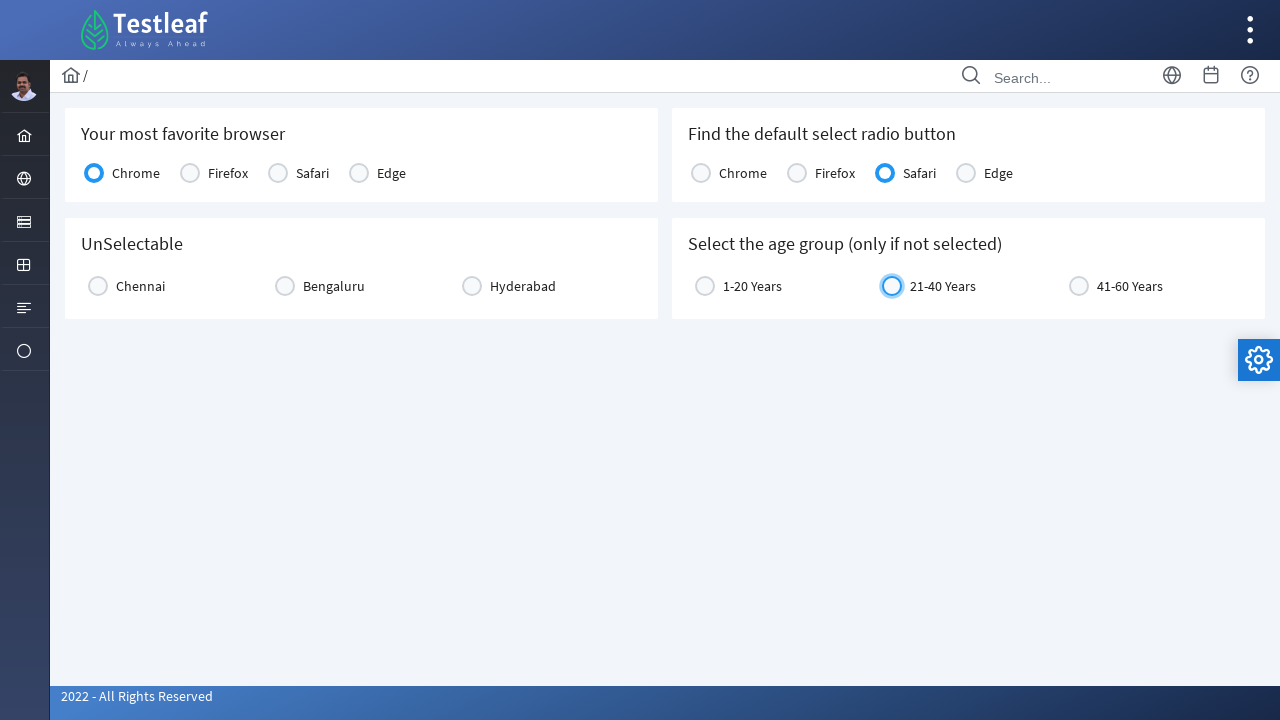